Tests dynamic loading page where element is hidden initially - clicks start button and waits for the finish text to become visible, then verifies the text content

Starting URL: http://the-internet.herokuapp.com/dynamic_loading/1

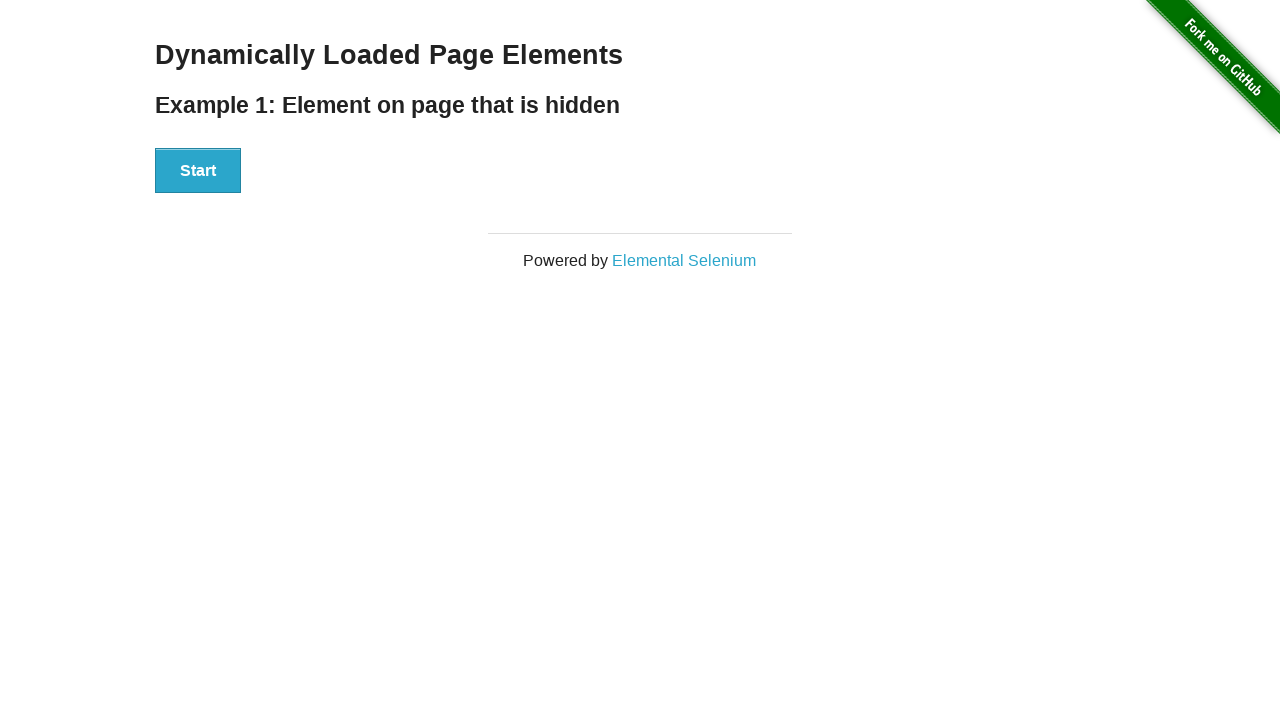

Clicked the Start button at (198, 171) on #start button
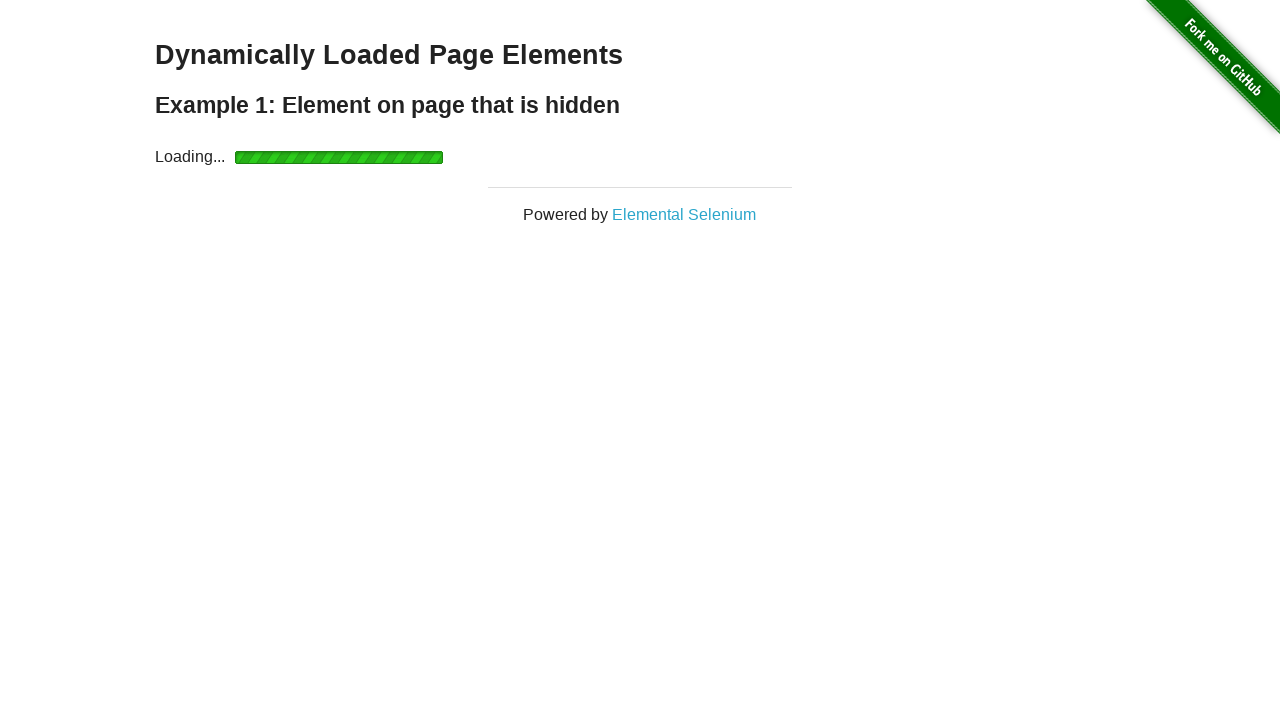

Waited for finish element to become visible
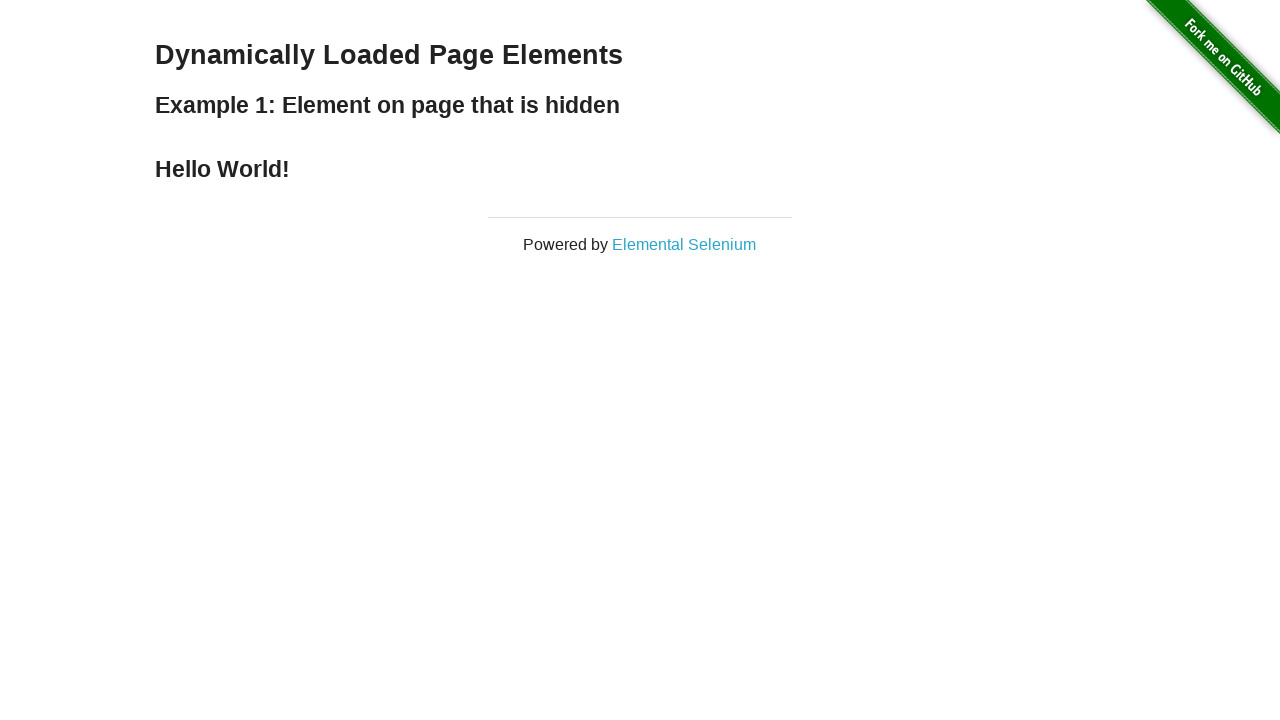

Verified finish element contains 'Hello World!'
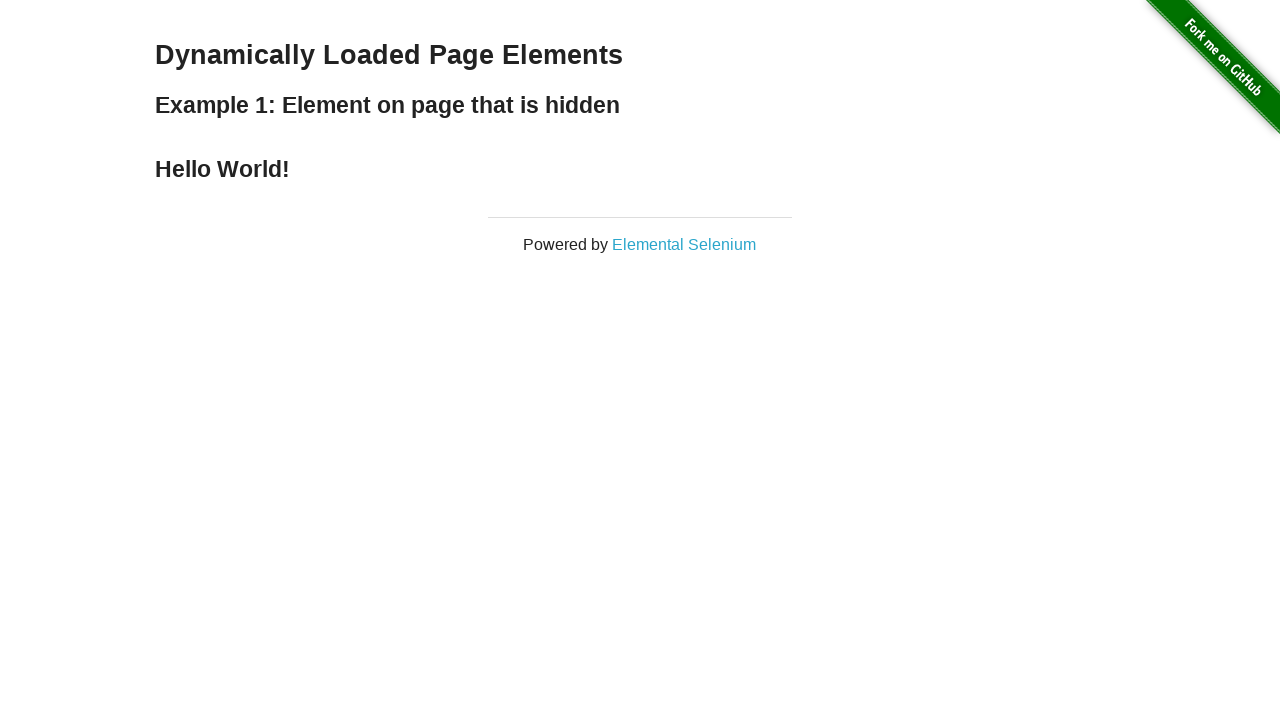

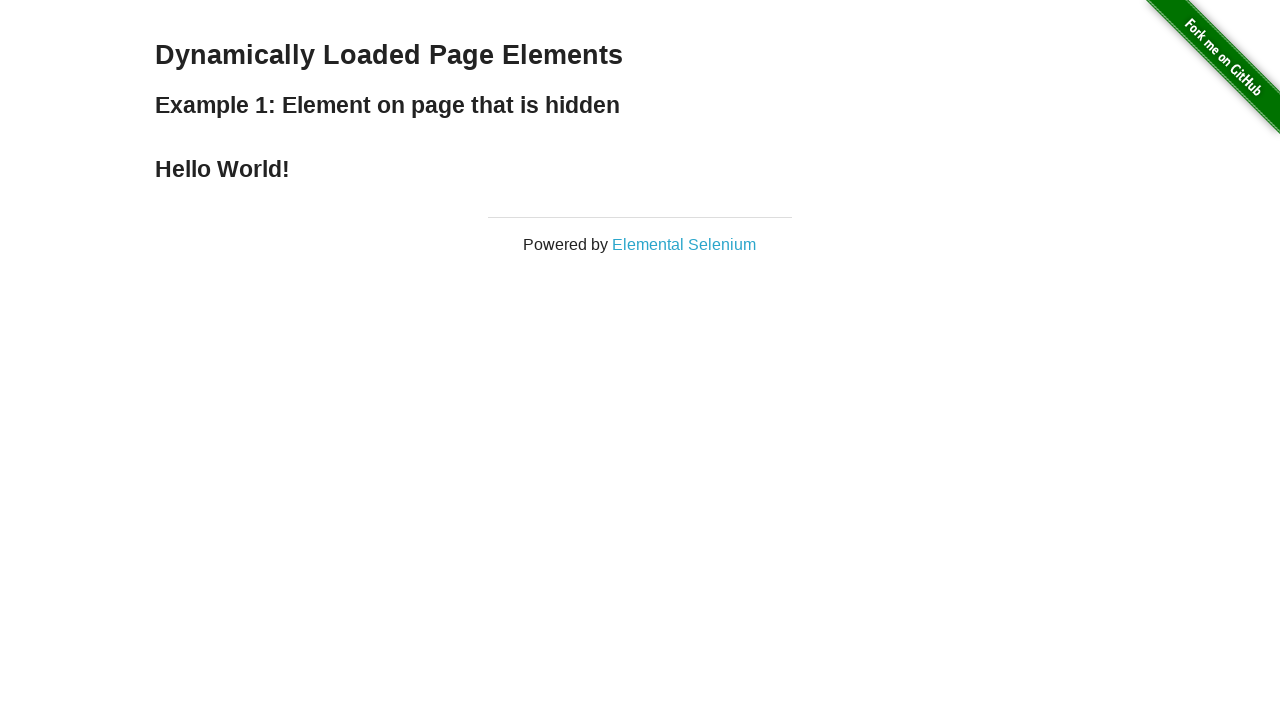